Tests drag and drop functionality on jQuery UI demo page by dragging an element from source to target location

Starting URL: http://jqueryui.com/droppable/

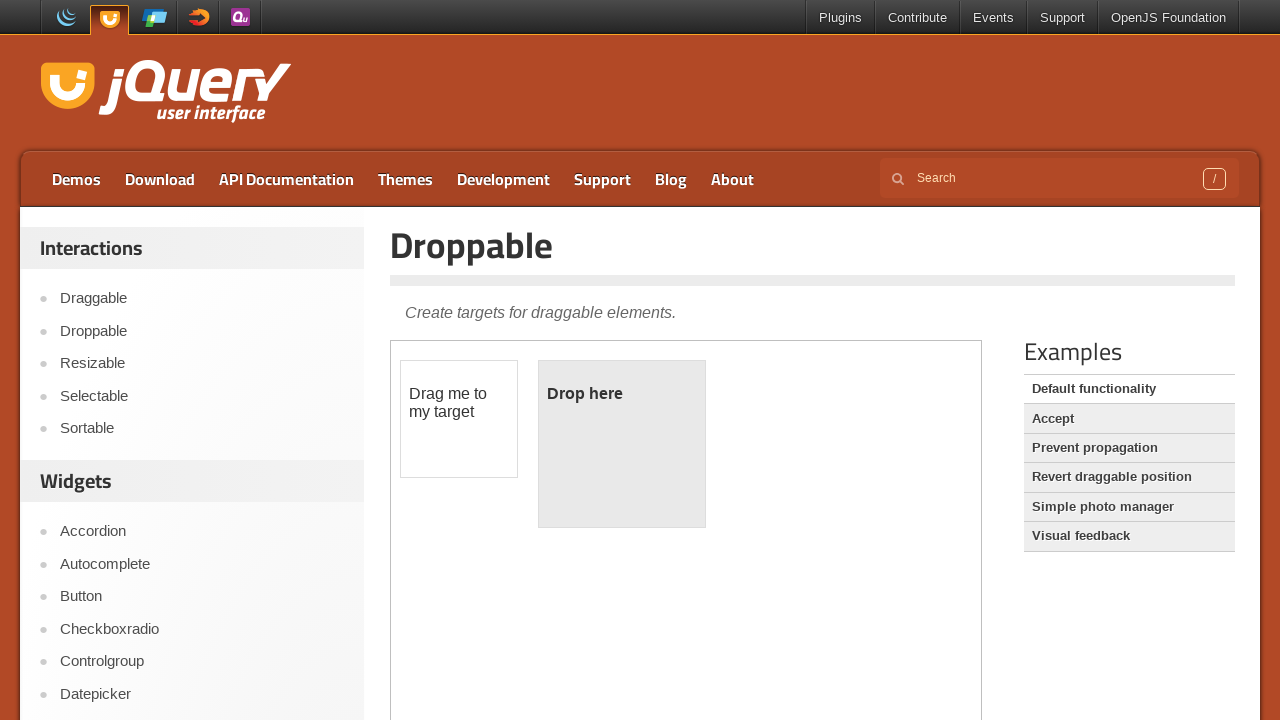

Located demo iframe for drag and drop test
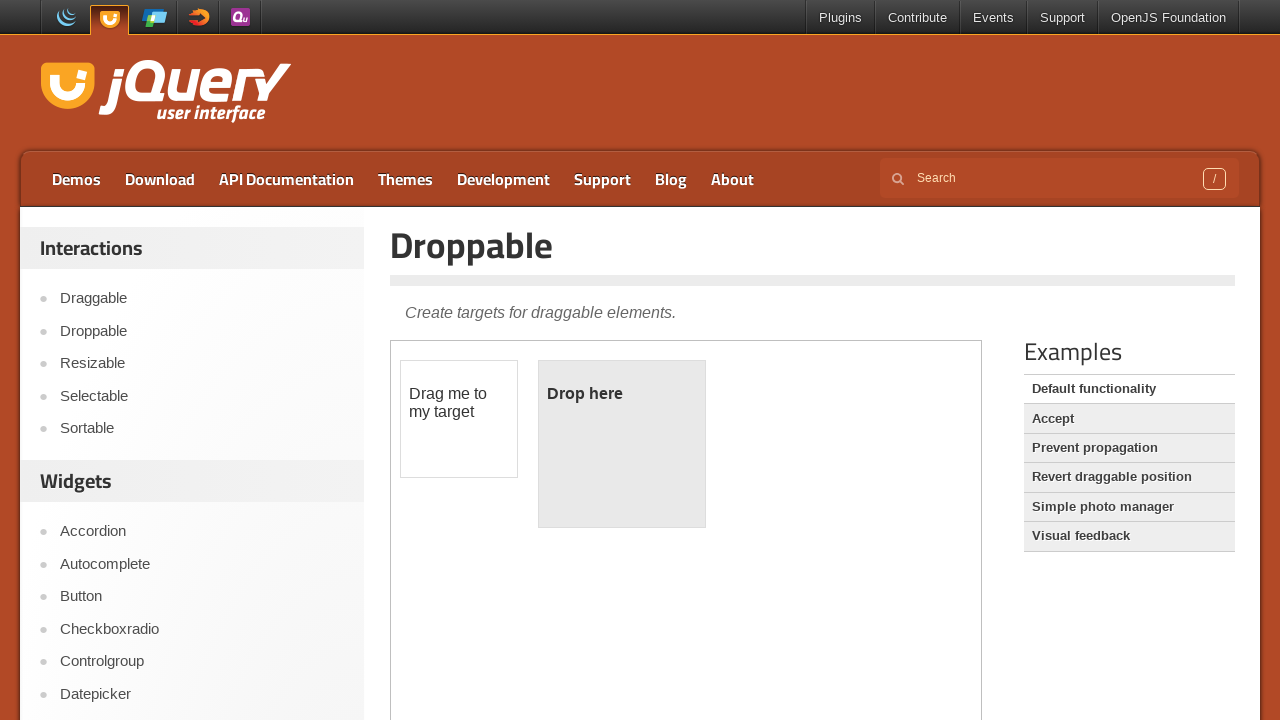

Located draggable source element
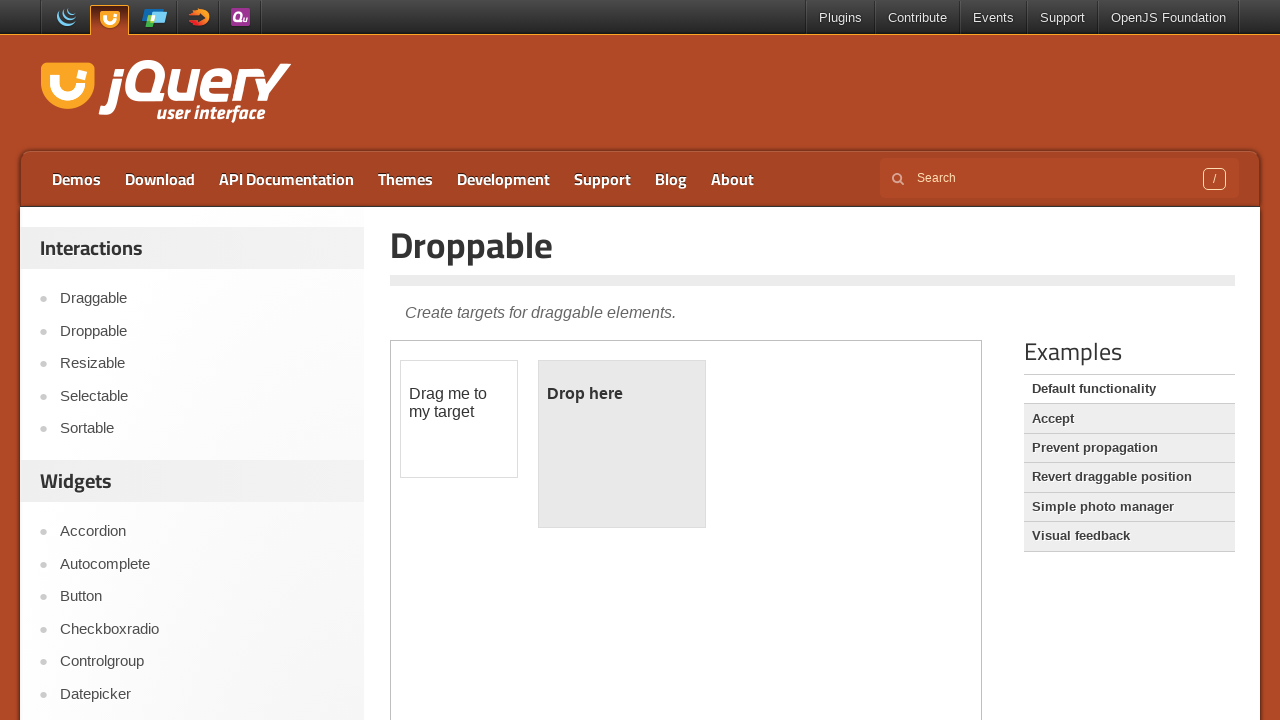

Located droppable target element
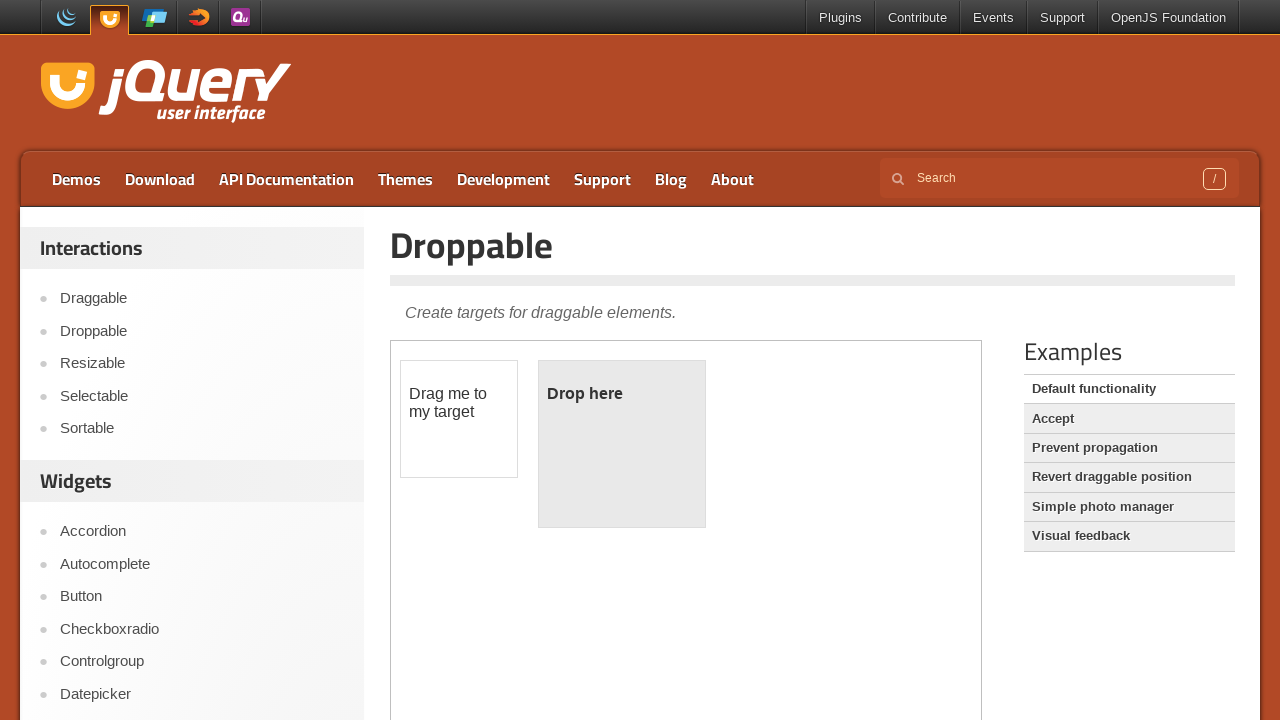

Dragged source element to target location at (622, 444)
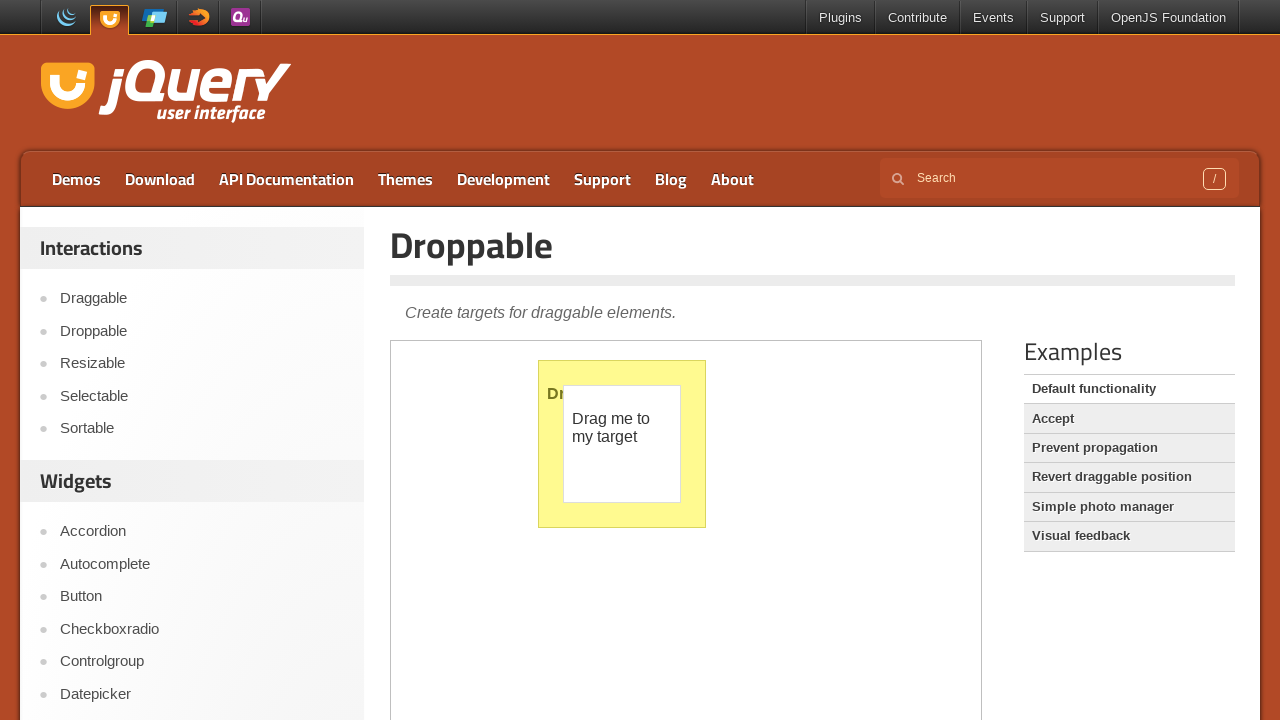

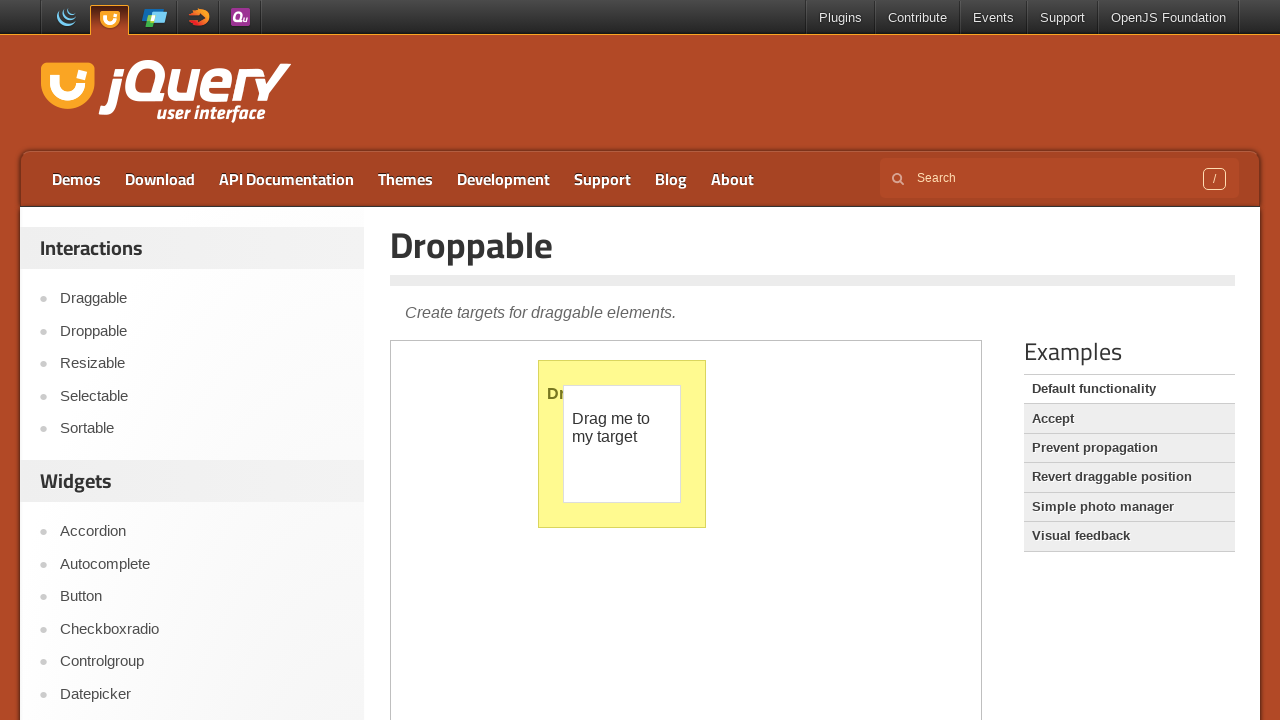